Navigates to an Angular demo application and clicks on the library button to test navigation functionality

Starting URL: https://rahulshettyacademy.com/angularAppdemo/

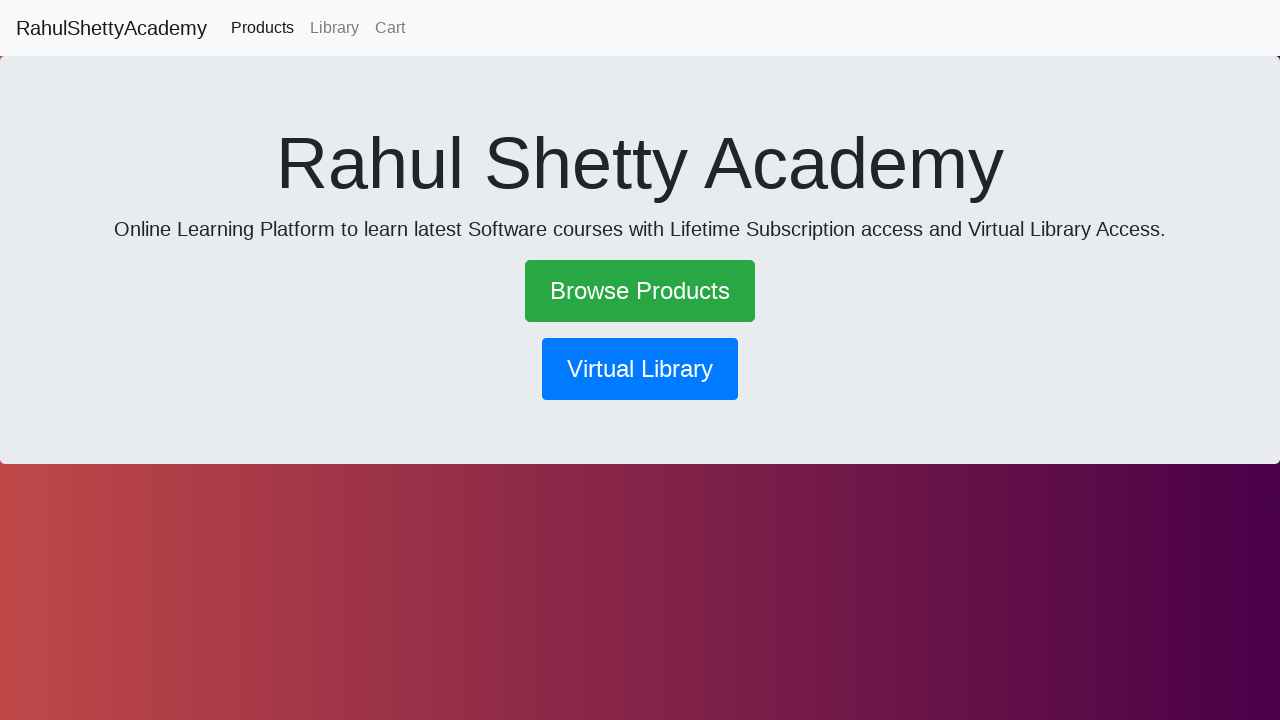

Navigated to Angular demo application at https://rahulshettyacademy.com/angularAppdemo/
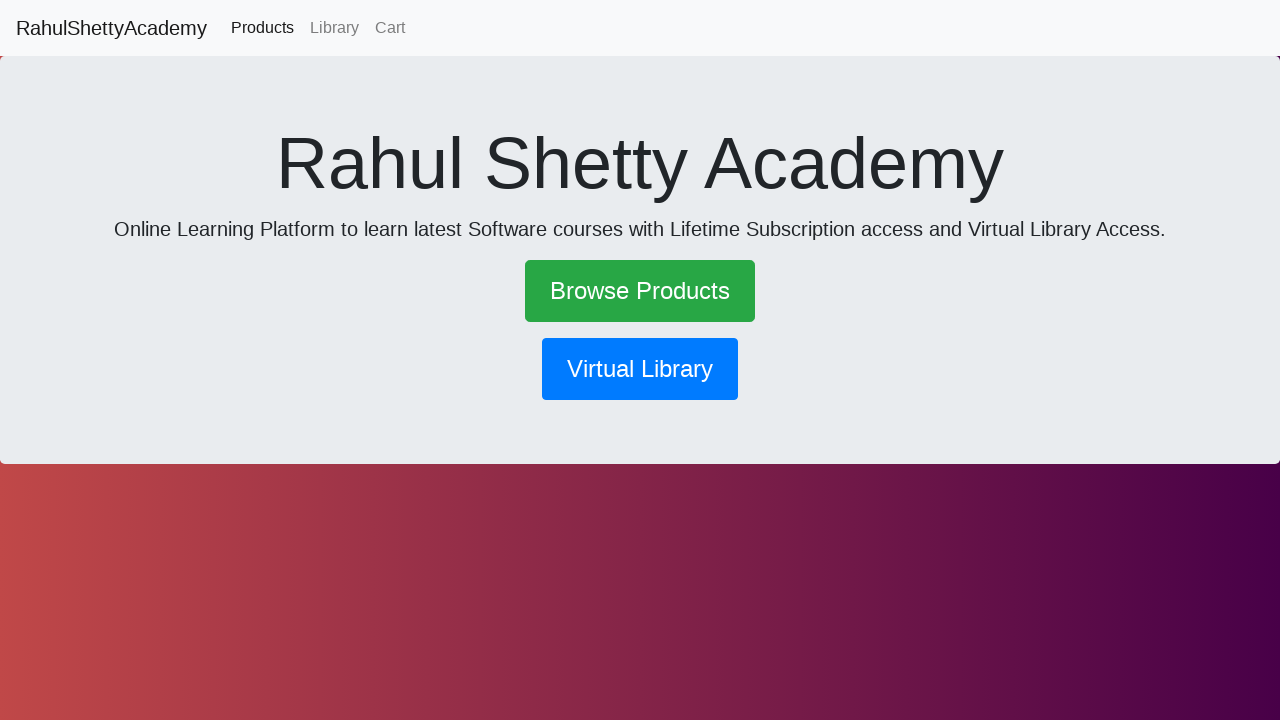

Clicked on the library navigation button at (640, 369) on xpath=//button[@routerlink='/library']
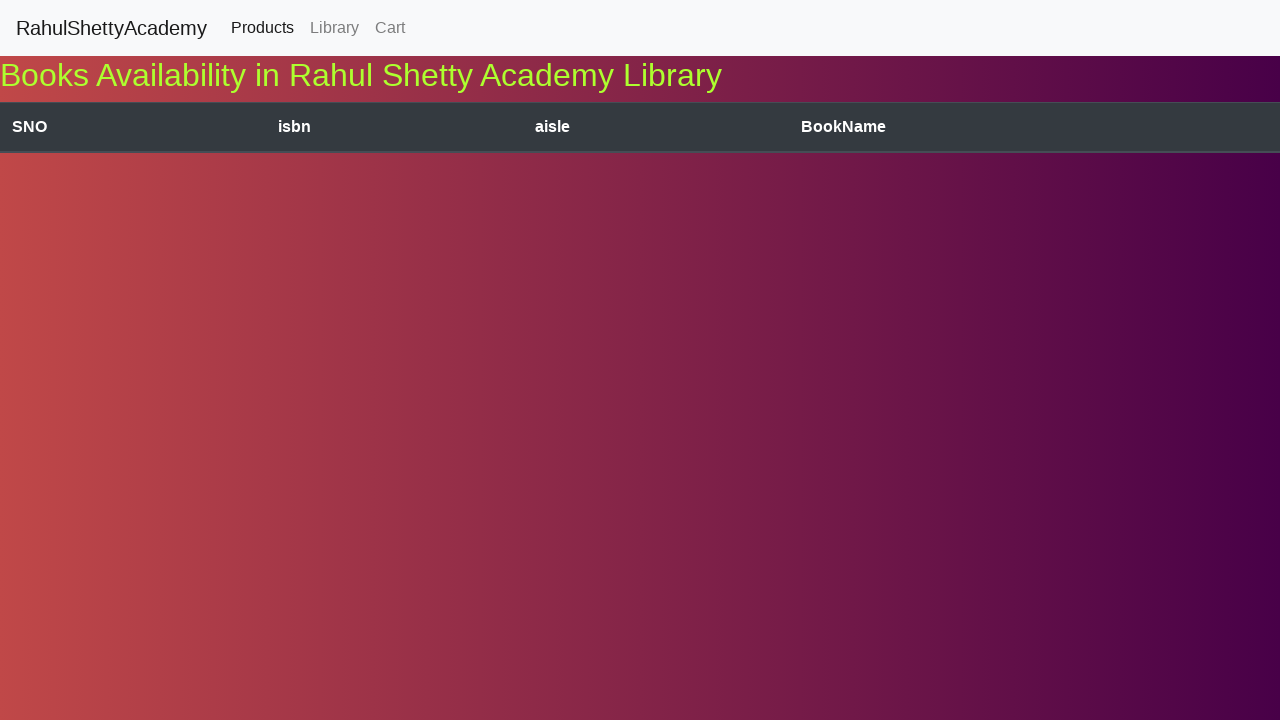

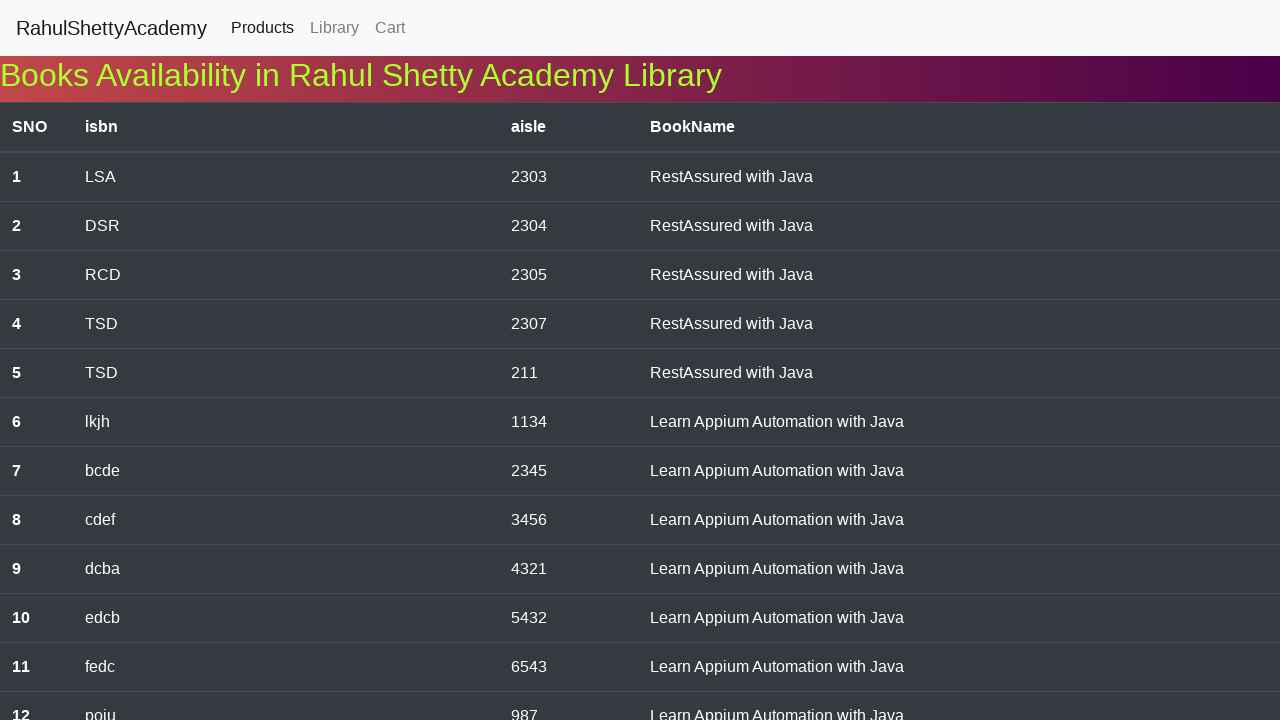